Clicks on the Text Input link from the main page and verifies the Text Input page loads

Starting URL: http://uitestingplayground.com/

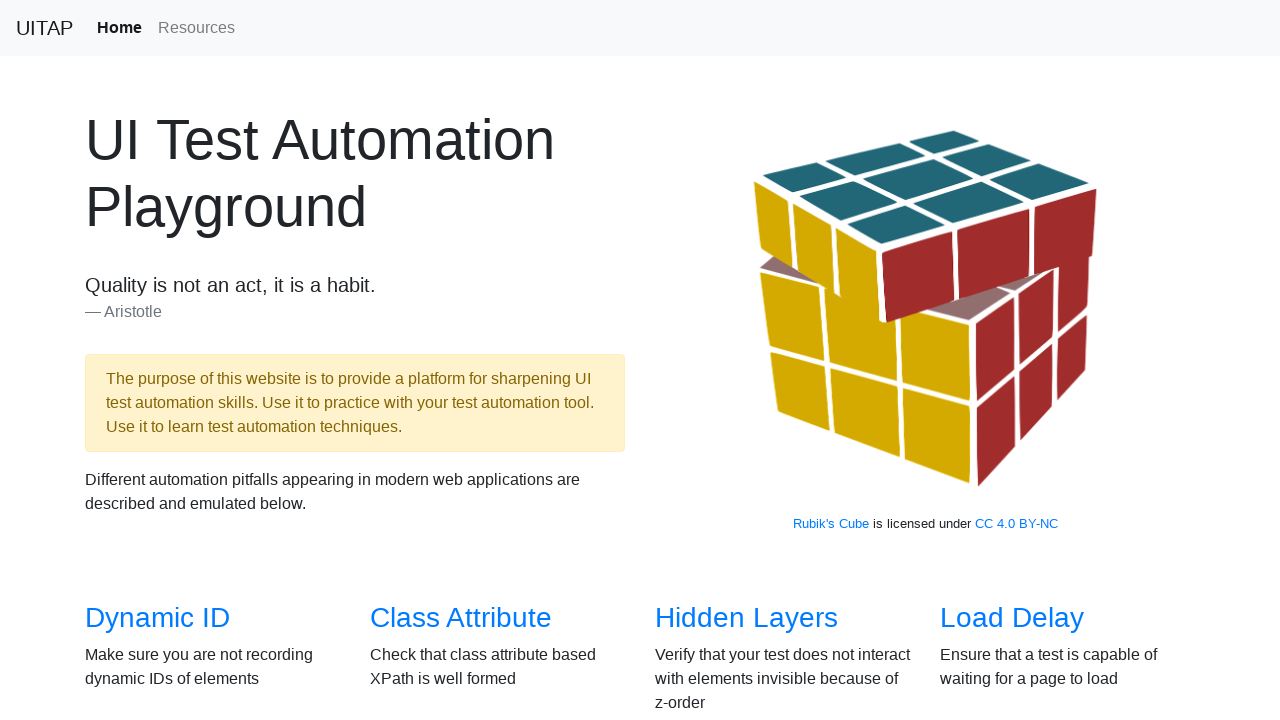

Clicked on the Text Input link from main page at (1002, 360) on a[href='/textinput']
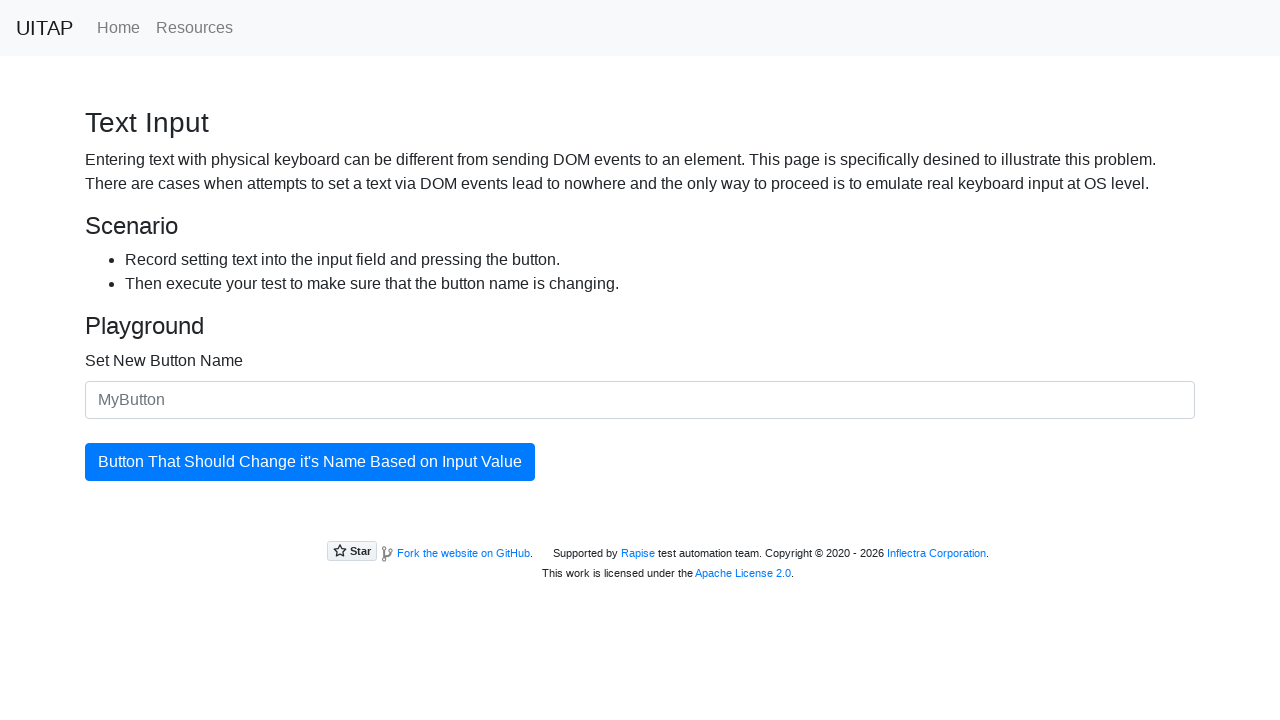

Text Input page loaded and title verified
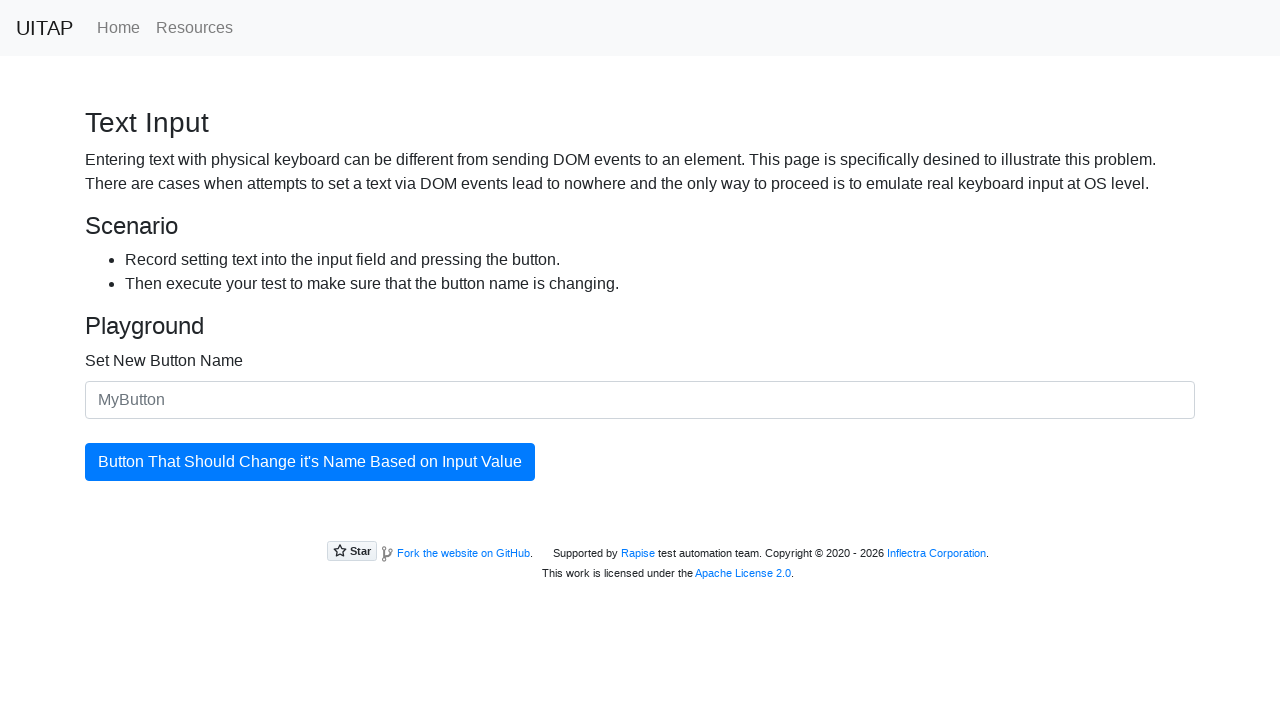

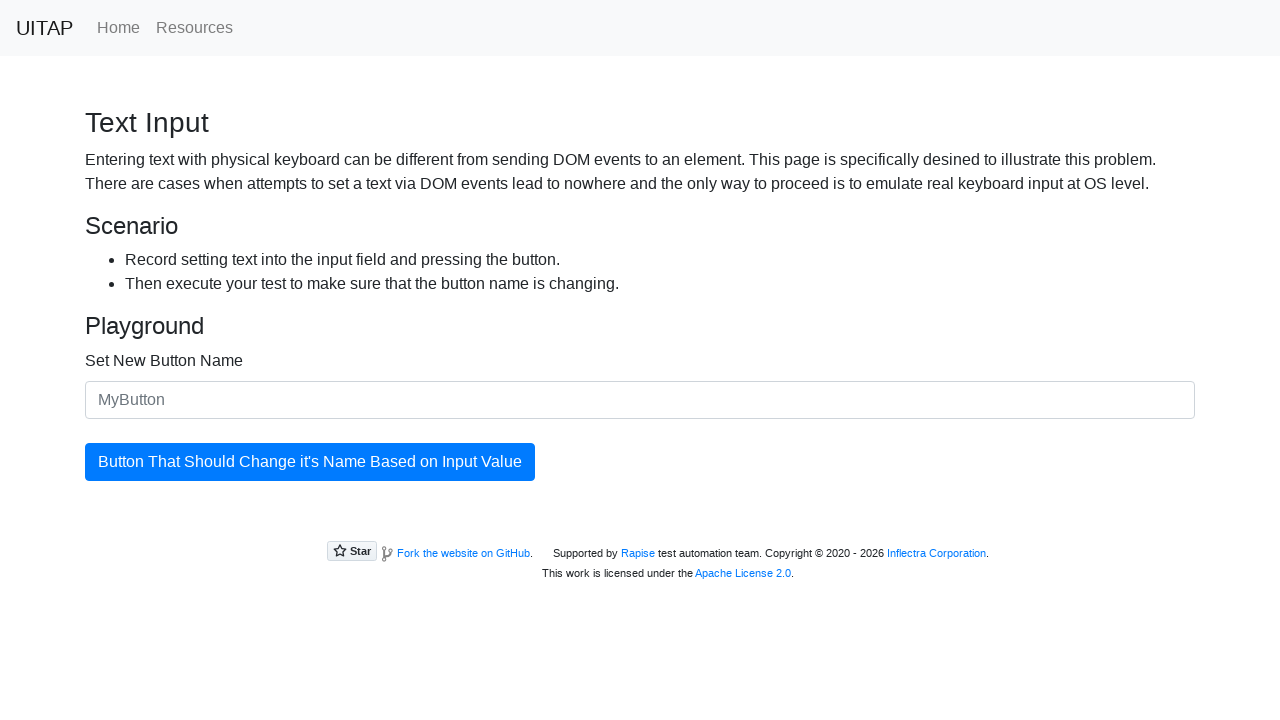